Tests user registration flow by entering zip code, personal information, email and password, then submitting the registration form

Starting URL: https://www.sharelane.com/cgi-bin/register.py

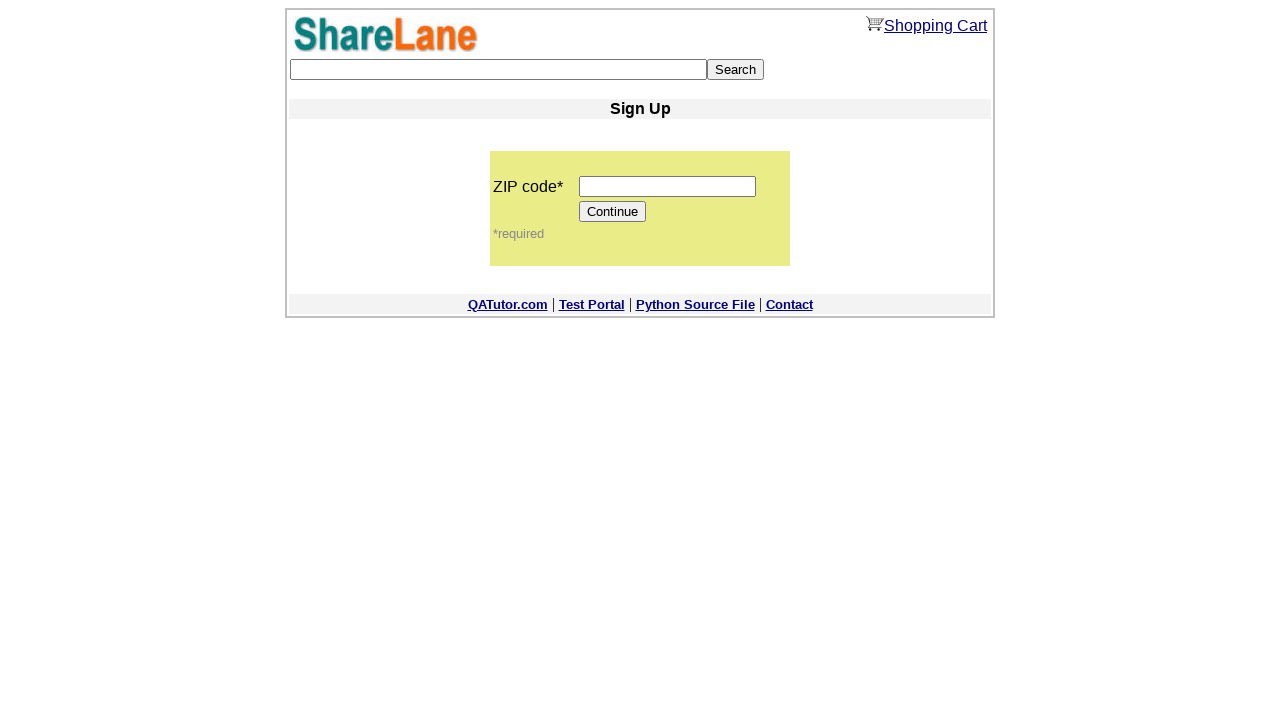

Entered zip code '196240' on input[name='zip_code']
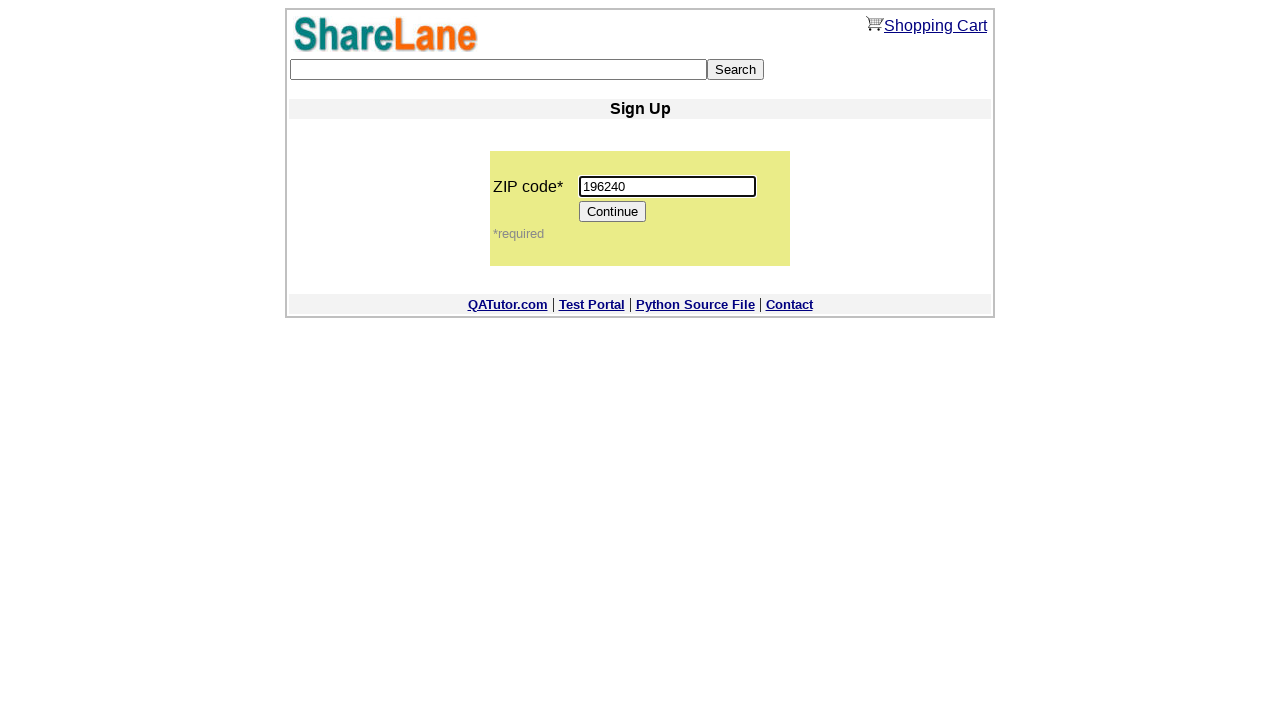

Clicked Continue button to proceed to registration form at (613, 212) on input[value='Continue']
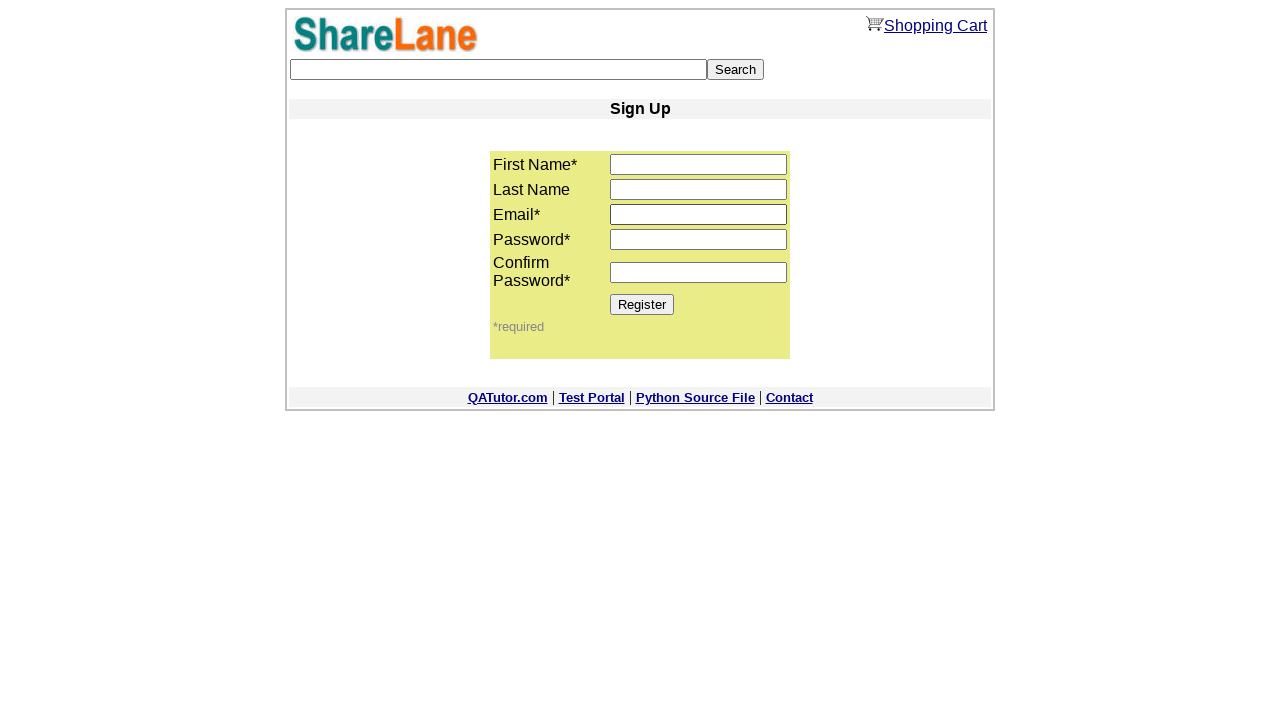

Entered first name 'Imya' on input[name='first_name']
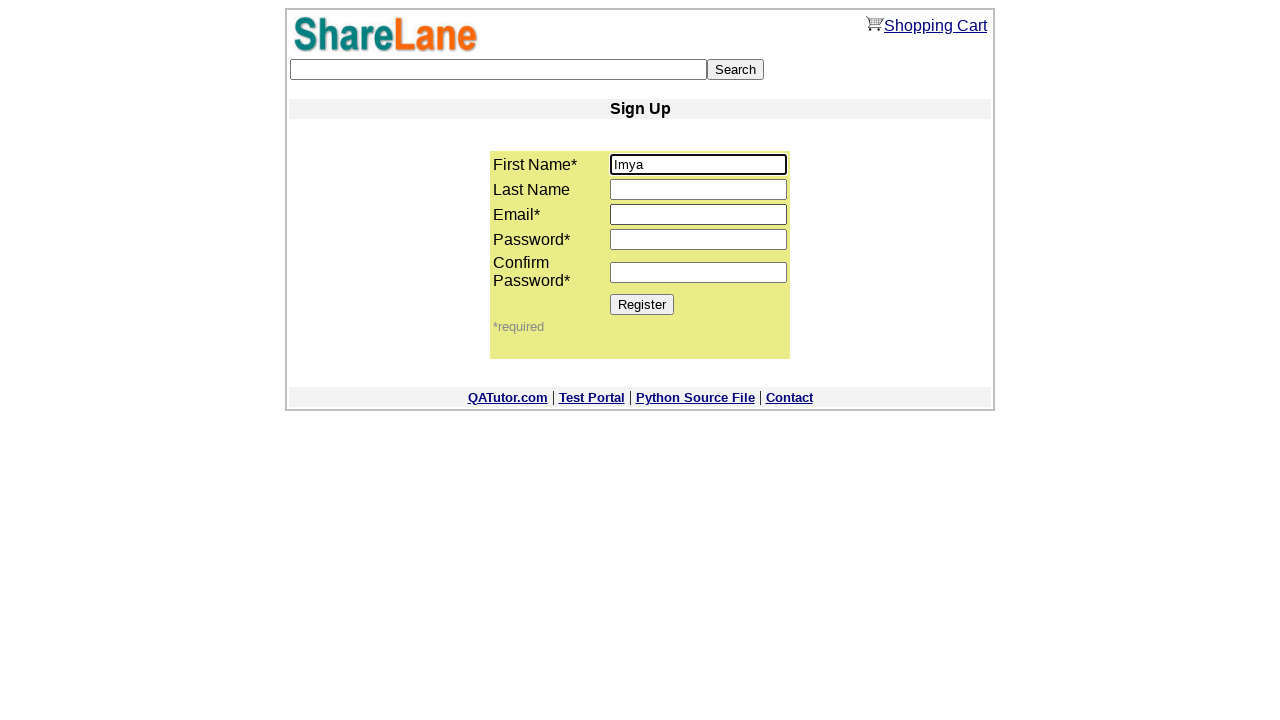

Entered last name 'Familiya' on input[name='last_name']
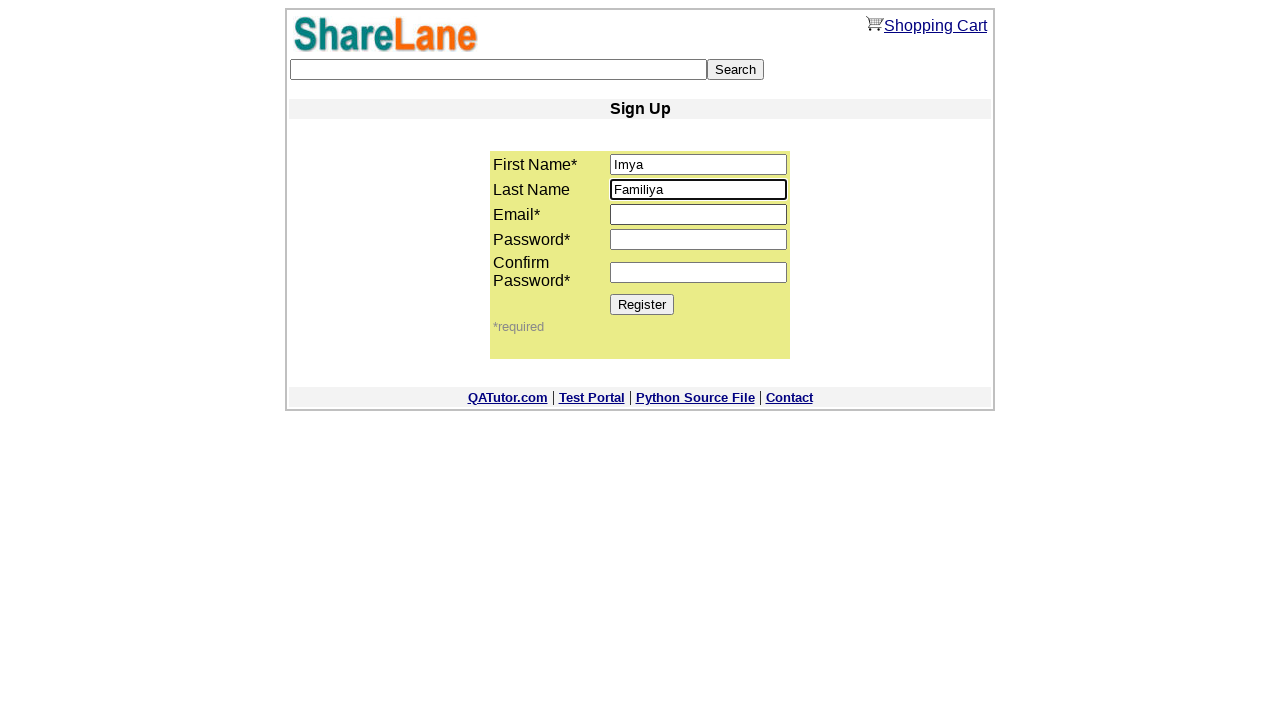

Entered email 'testuser7382@gmail.com' on input[name='email']
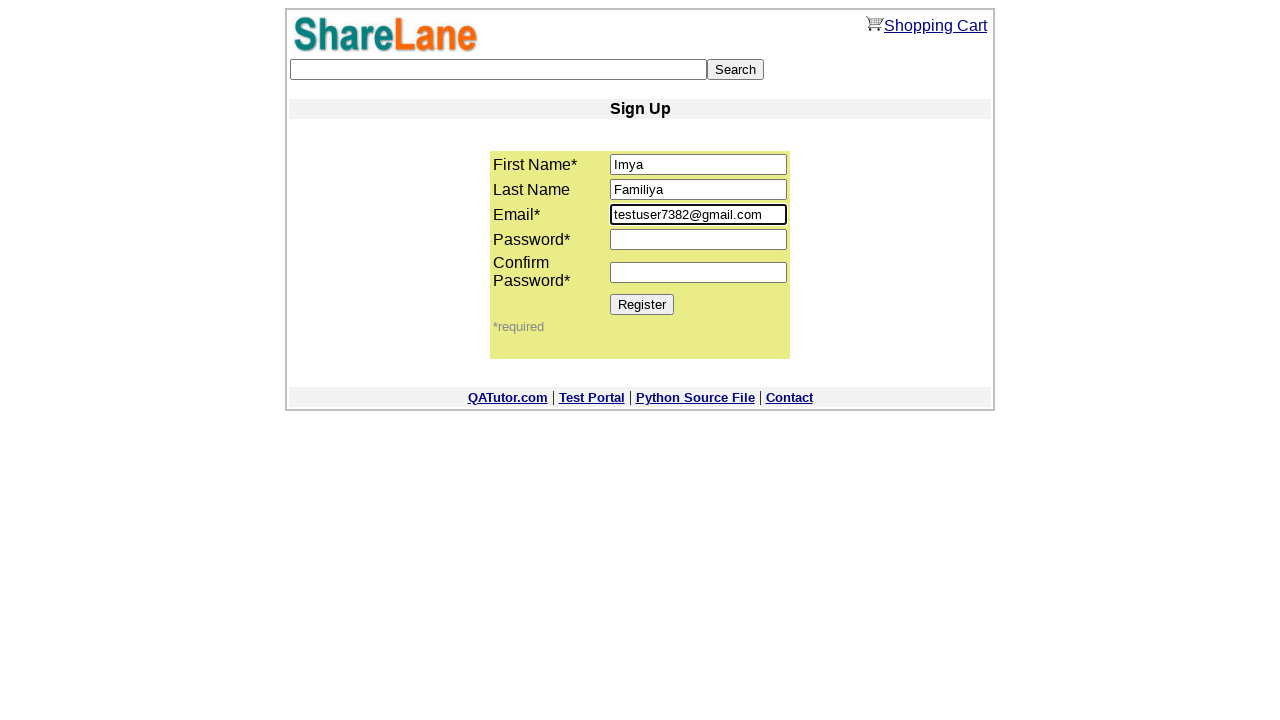

Entered password in first field on input[name='password1']
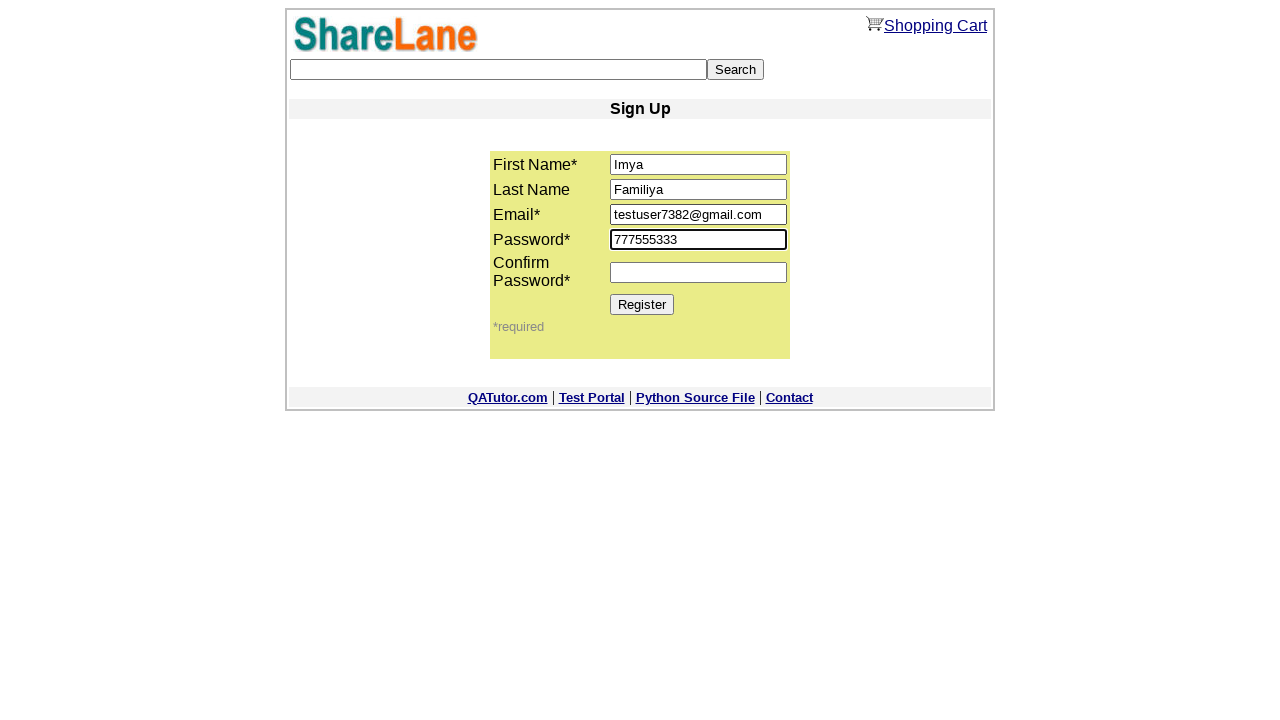

Entered password in confirmation field on input[name='password2']
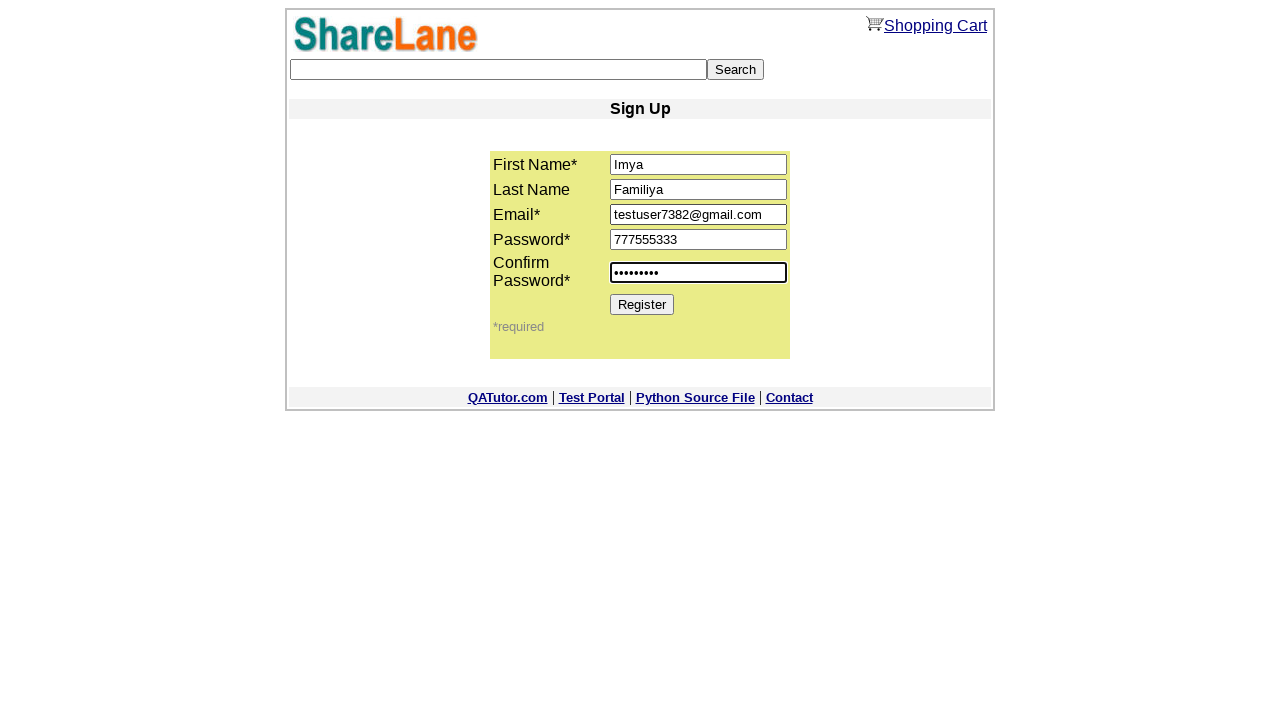

Clicked Register button to submit registration form at (642, 304) on input[value='Register']
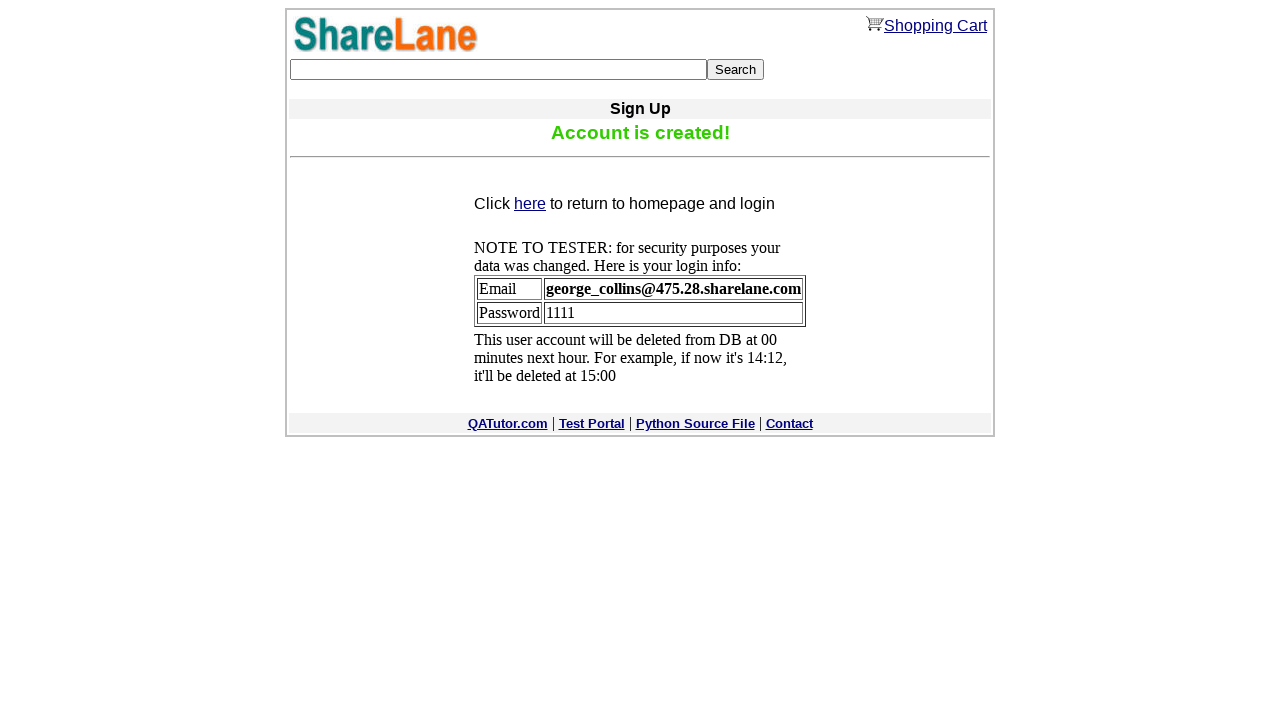

Registration confirmation message appeared
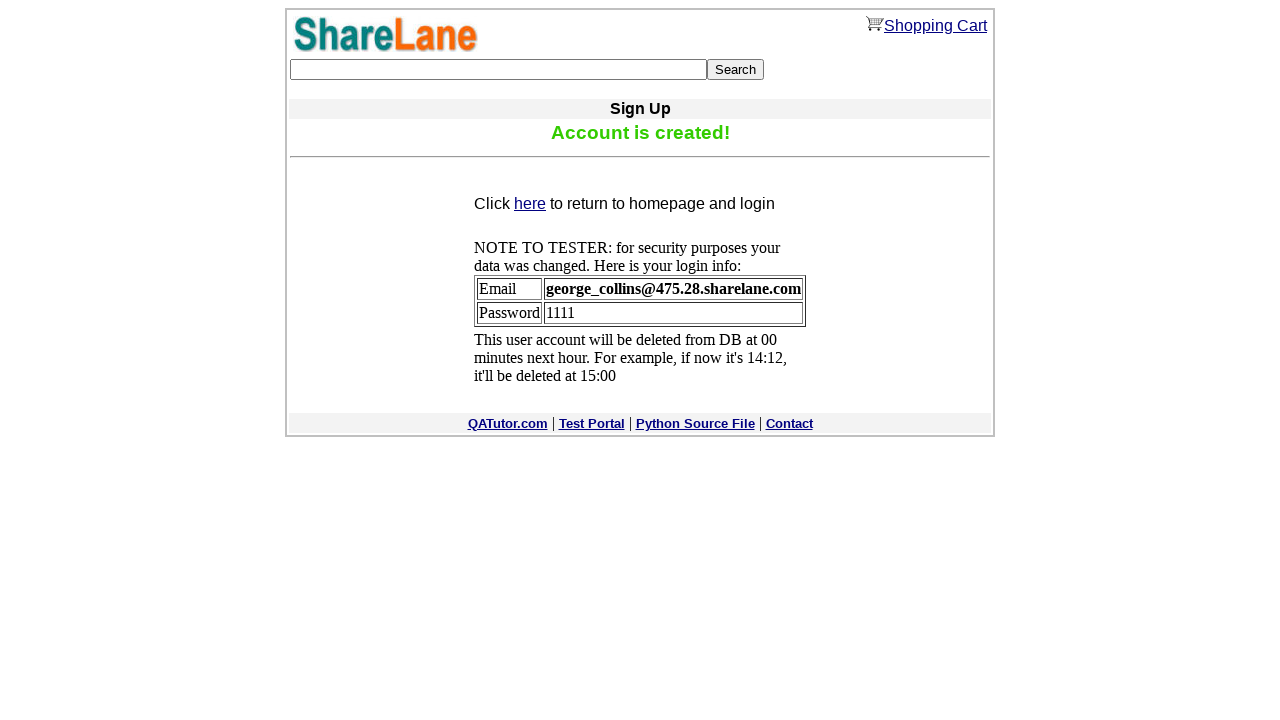

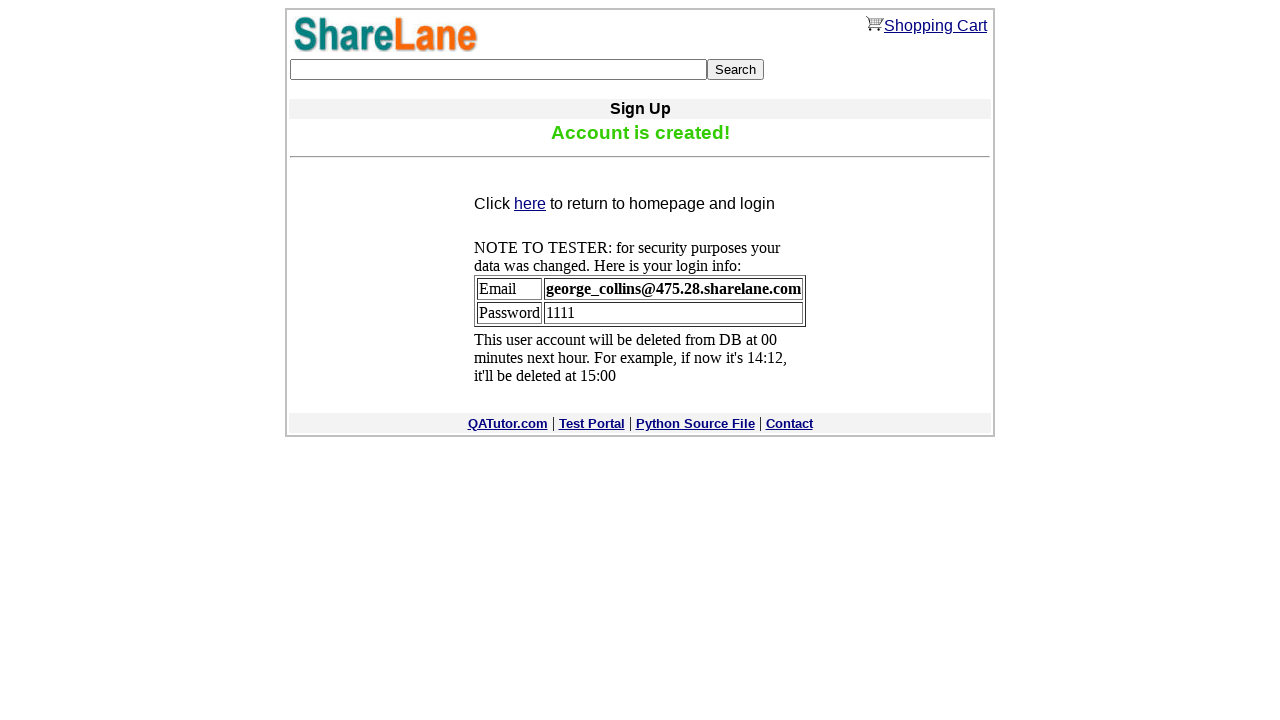